Tests calculator addition operation: 1 + 2 = 3

Starting URL: https://www.calculator.net/

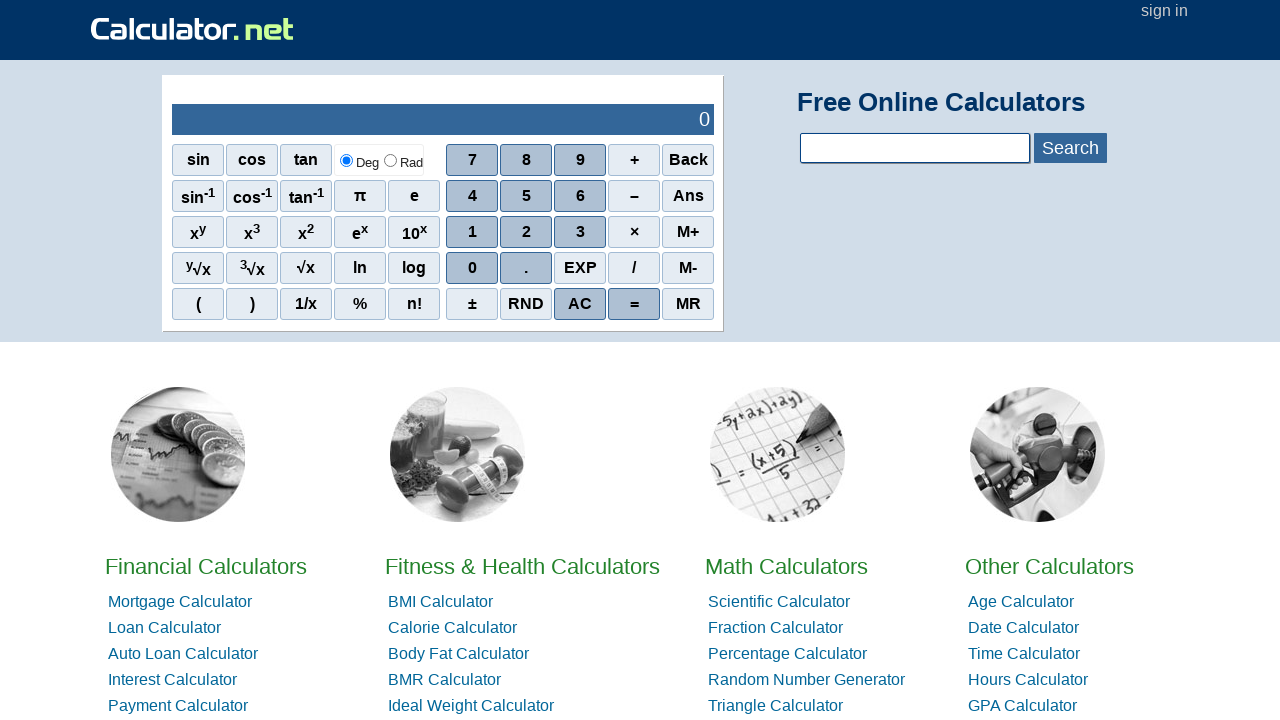

Clicked number 1 on calculator at (472, 232) on xpath=//span[@onclick='r(1)']
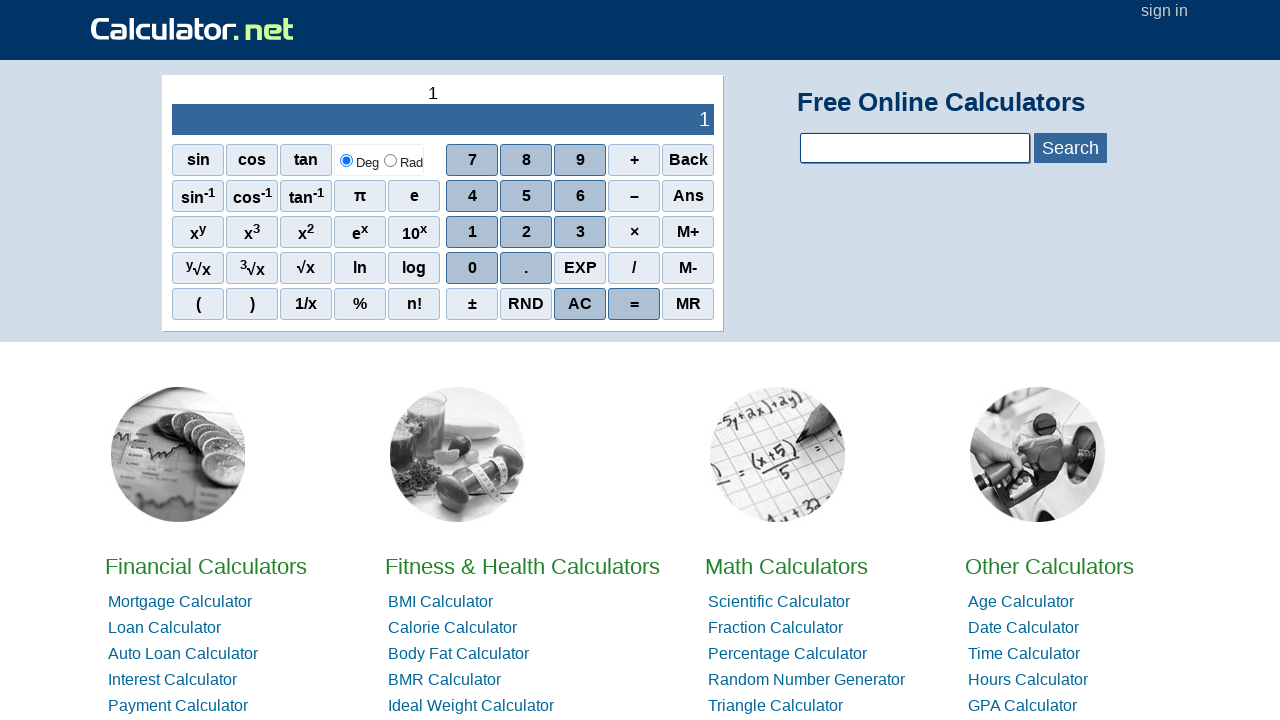

Clicked addition operator at (634, 160) on //span[@onclick="r('+')"]
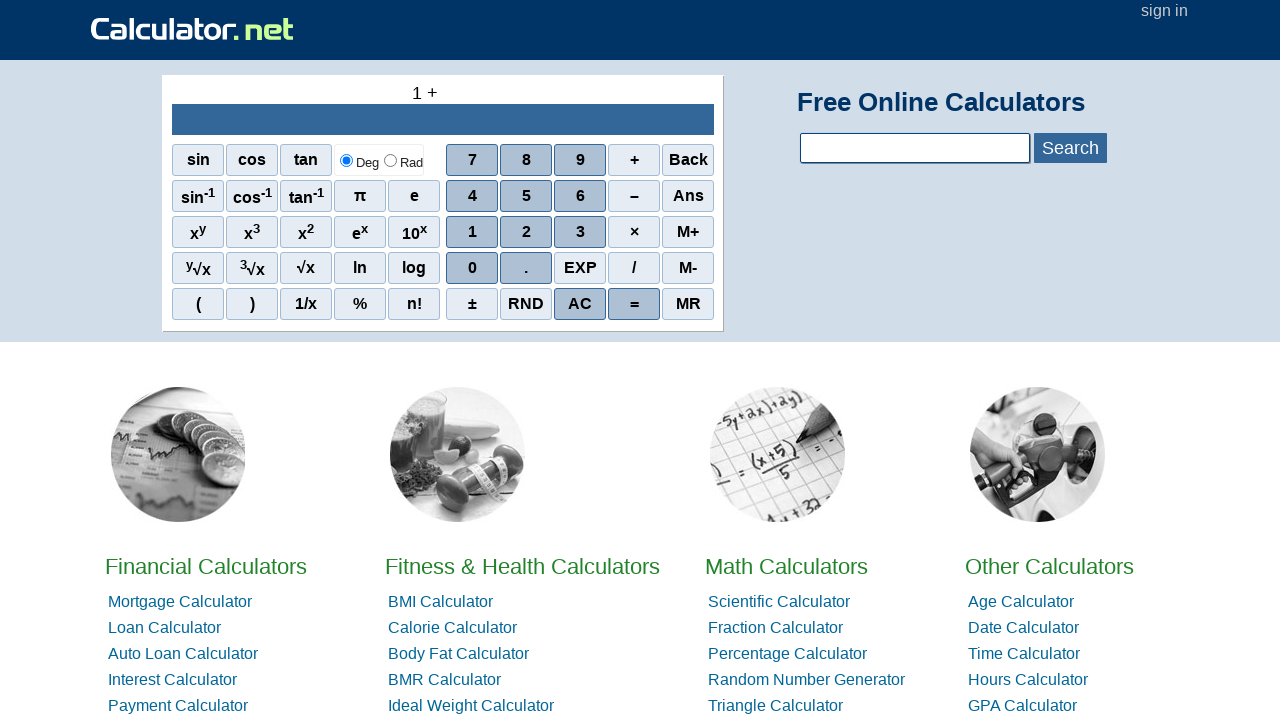

Clicked number 2 on calculator at (526, 232) on xpath=//span[@onclick='r(2)']
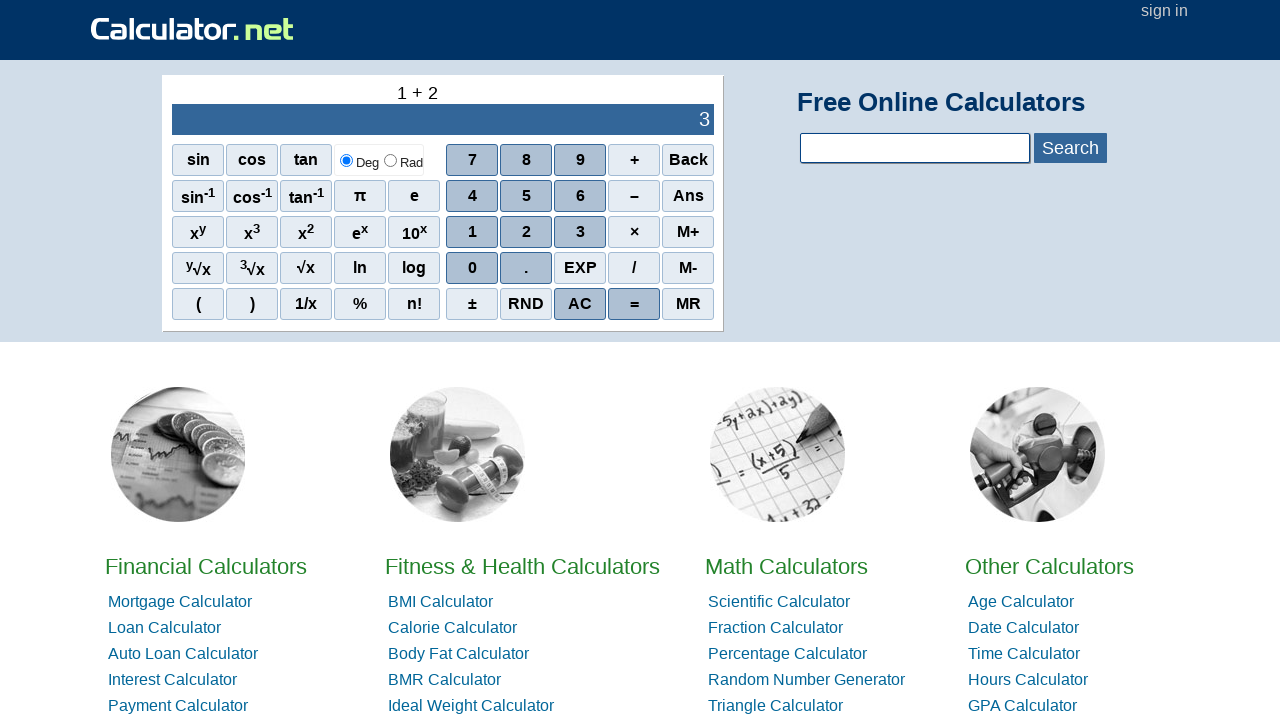

Clicked equals button to calculate result at (634, 304) on //span[@onclick="r('=')"]
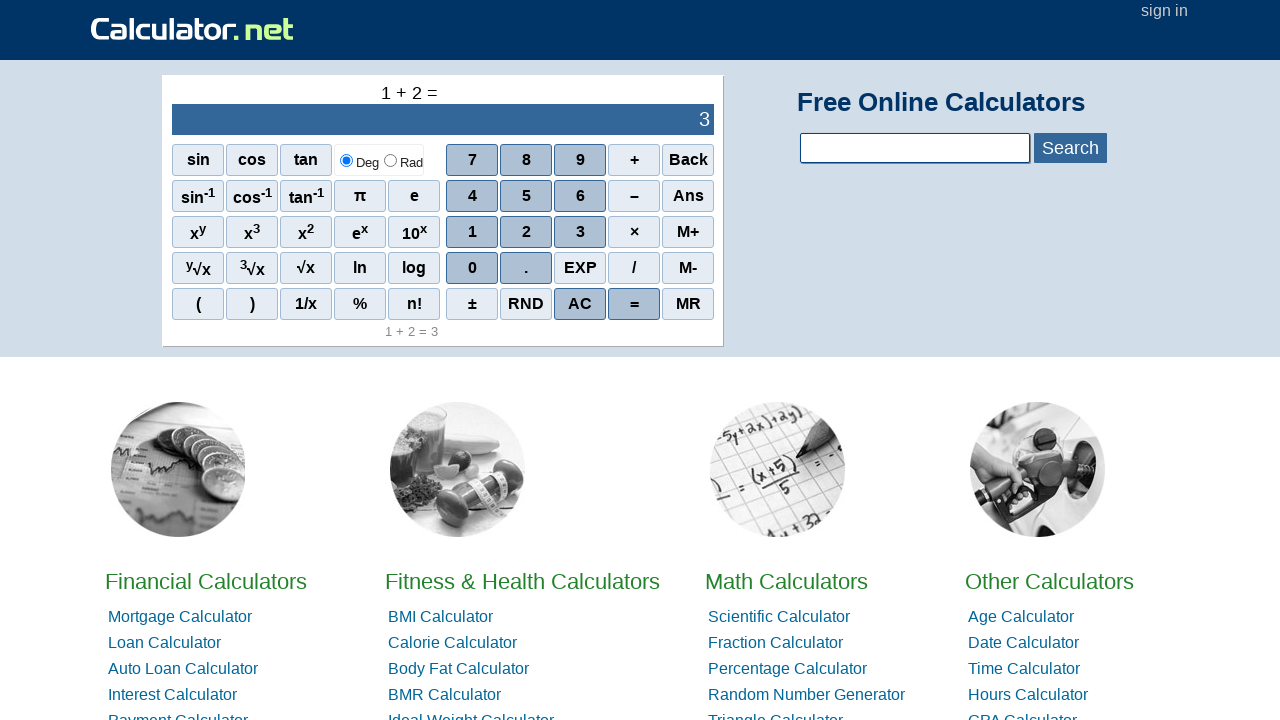

Verified calculator result is 3 (1 + 2 = 3)
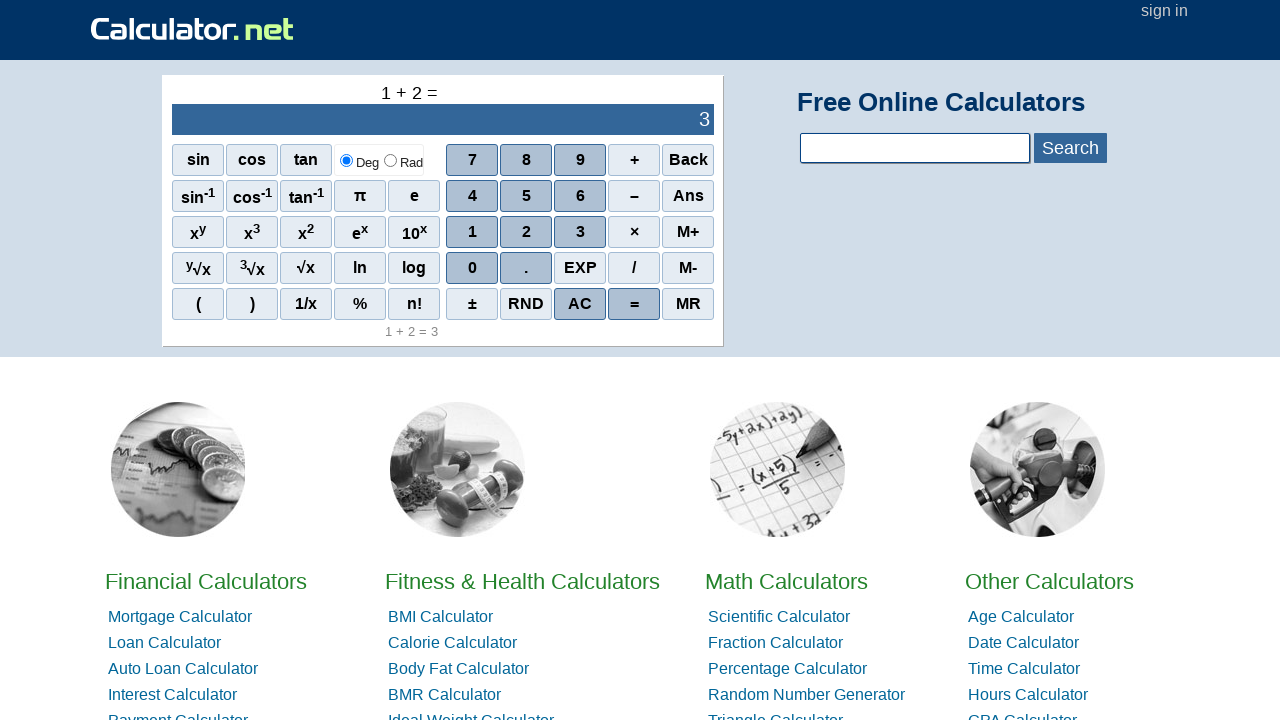

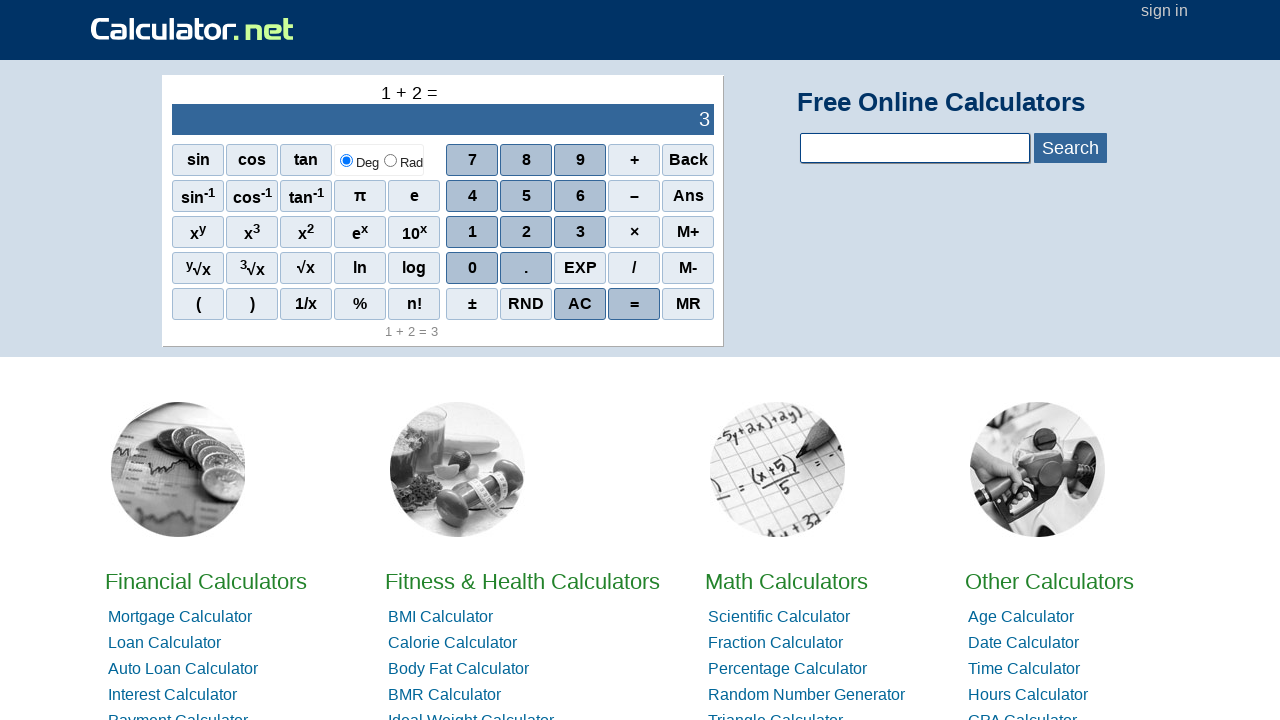